Tests registration form submission by filling in user details including first name, last name, email, phone, and address

Starting URL: http://suninjuly.github.io/registration1.html

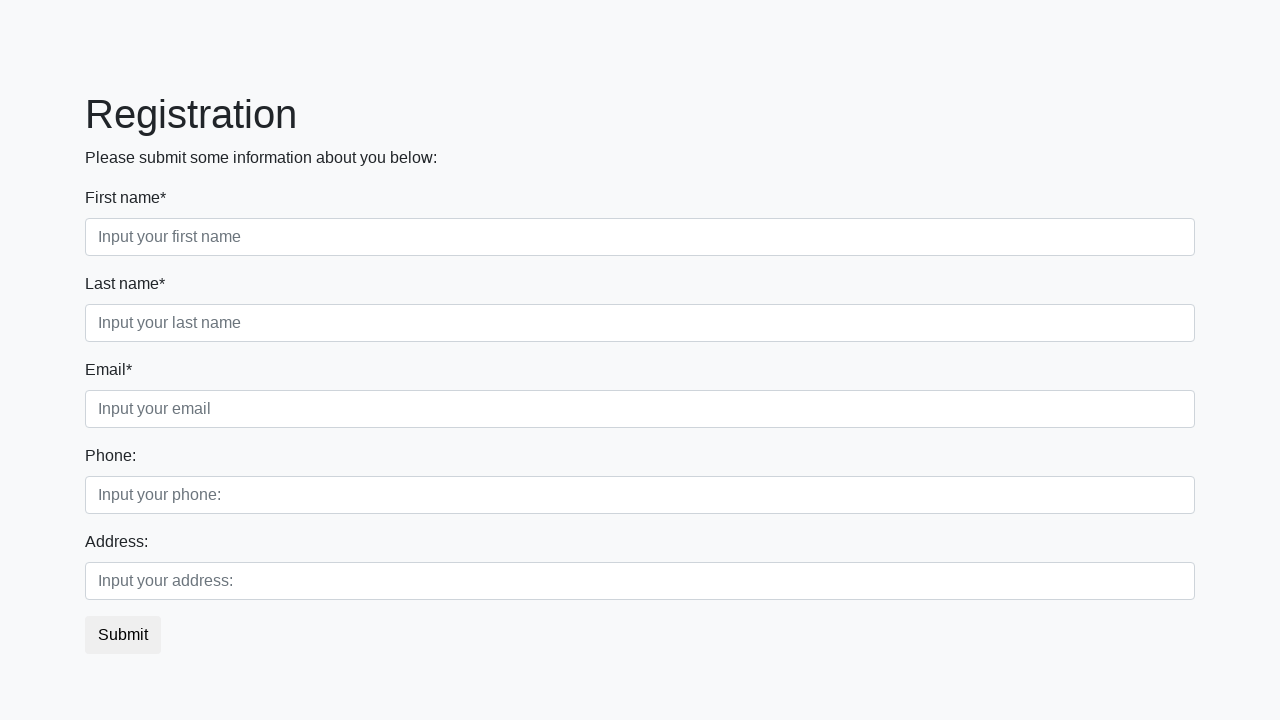

Filled first name field with 'Ivan' on div.first_block input.form-control.first
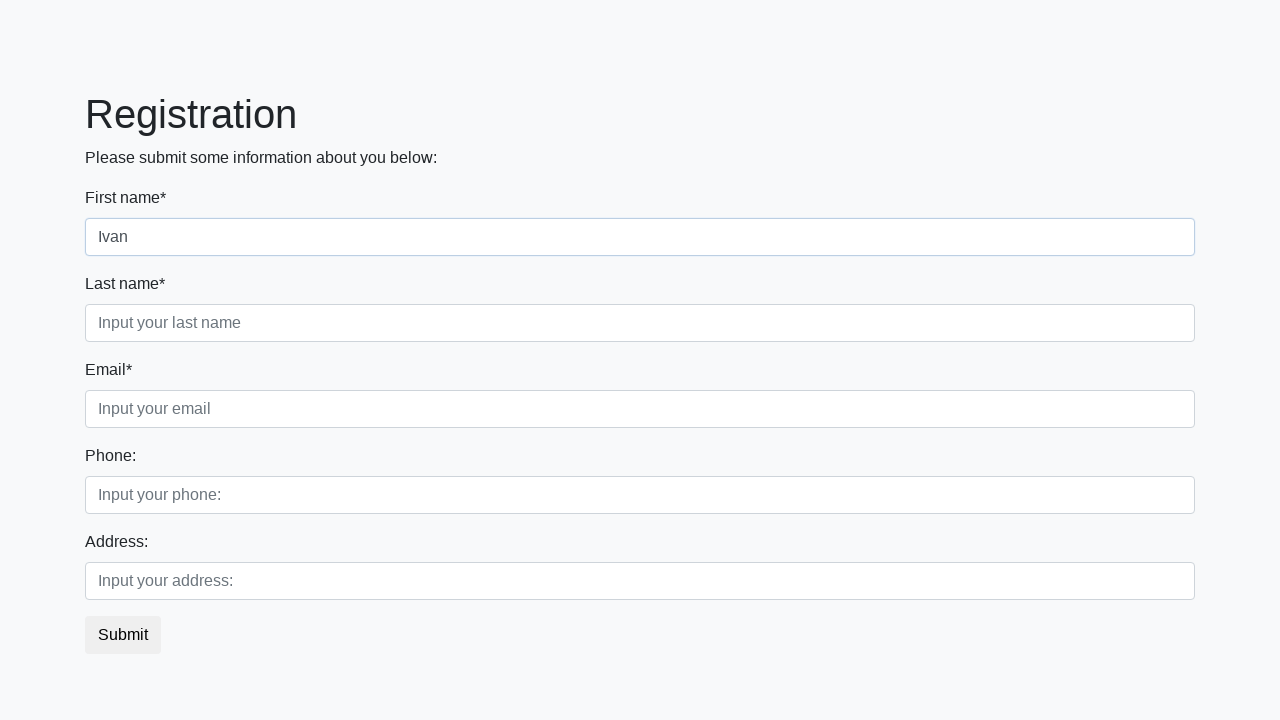

Filled last name field with 'Petrov' on div.first_block input.form-control.second
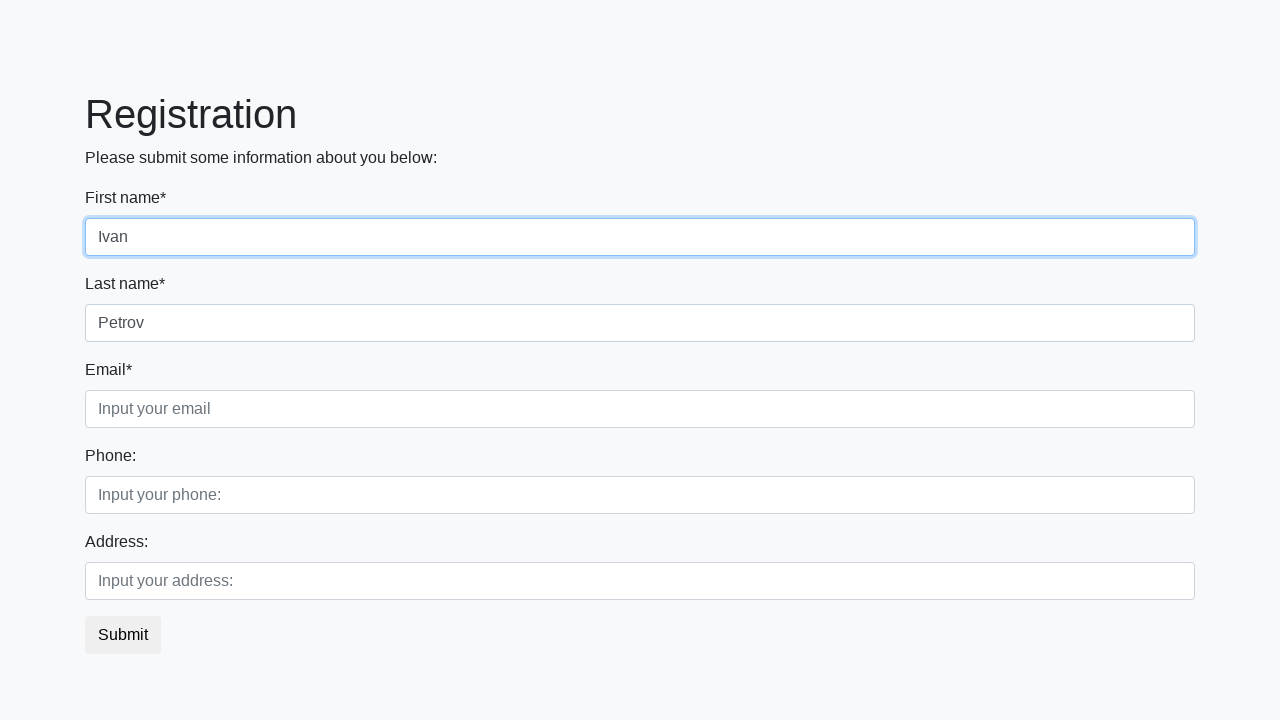

Filled email field with 'ivan.petrov@example.com' on div.first_block input.form-control.third
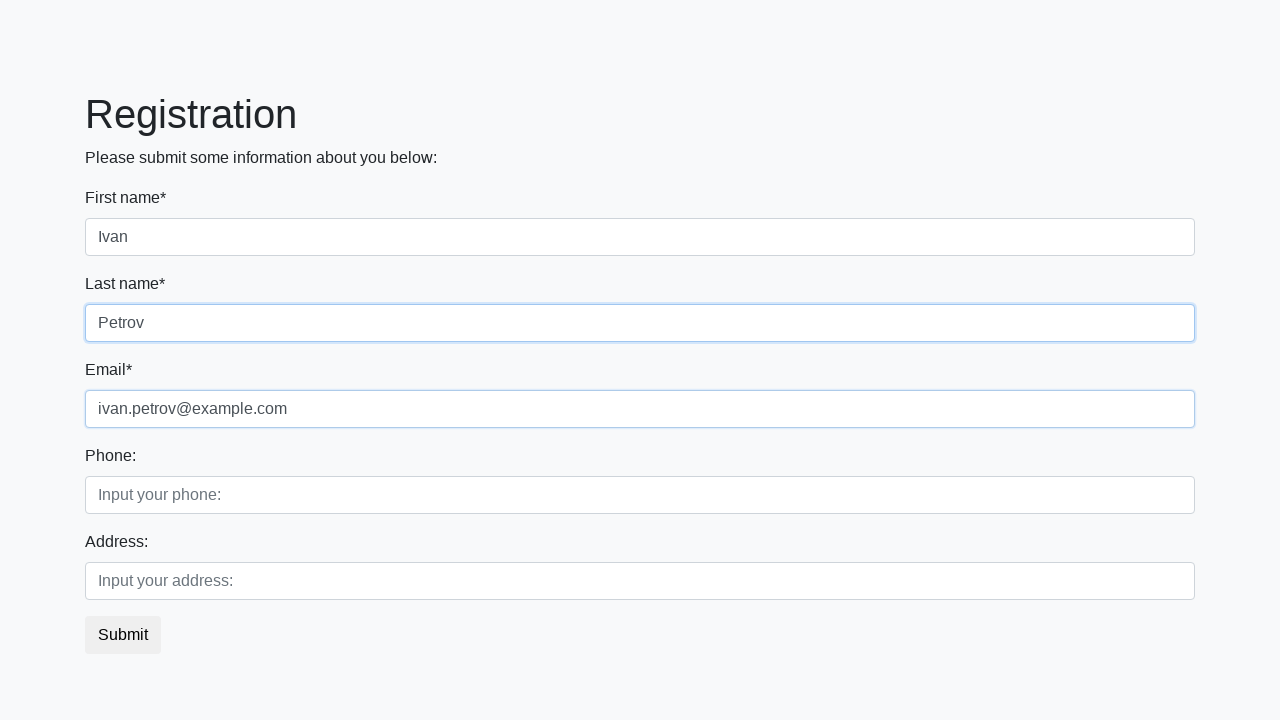

Filled phone field with '+7 (495) 123-45-67' on div.second_block input.form-control.first
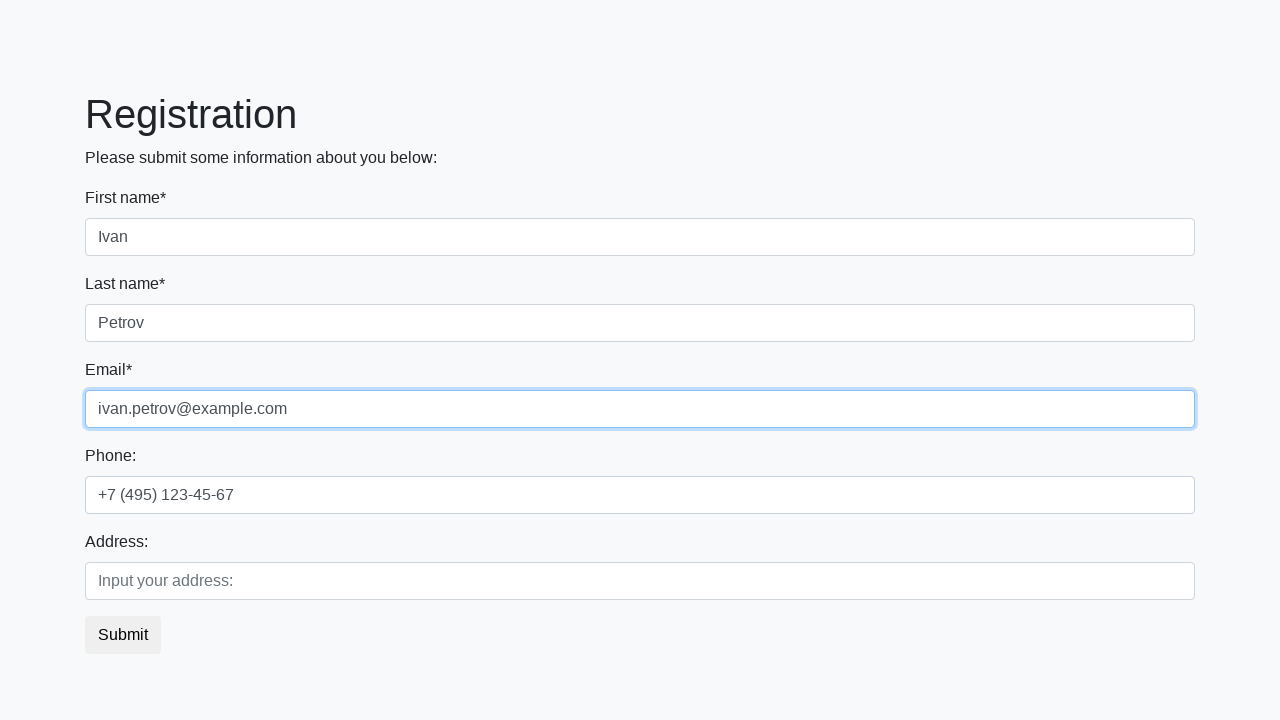

Filled address field with 'ул. Пушкина, д. 10' on div.second_block input.form-control.second
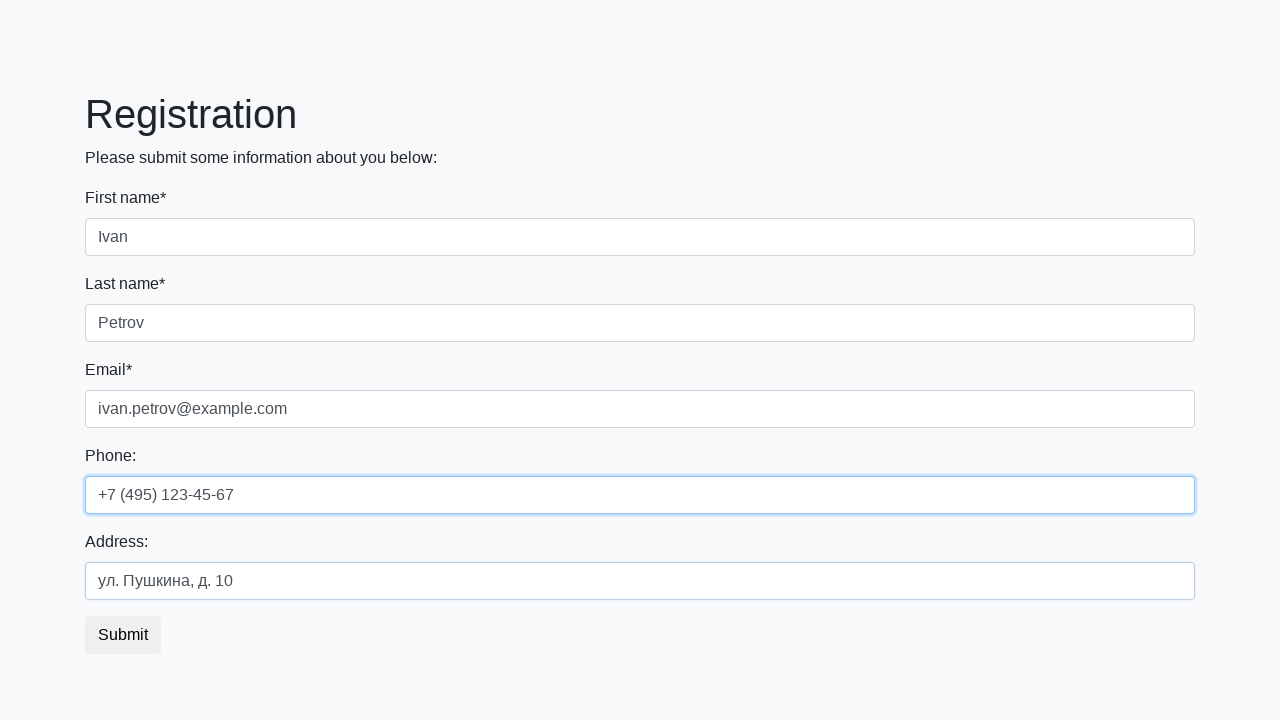

Clicked submit button to register at (123, 635) on button.btn
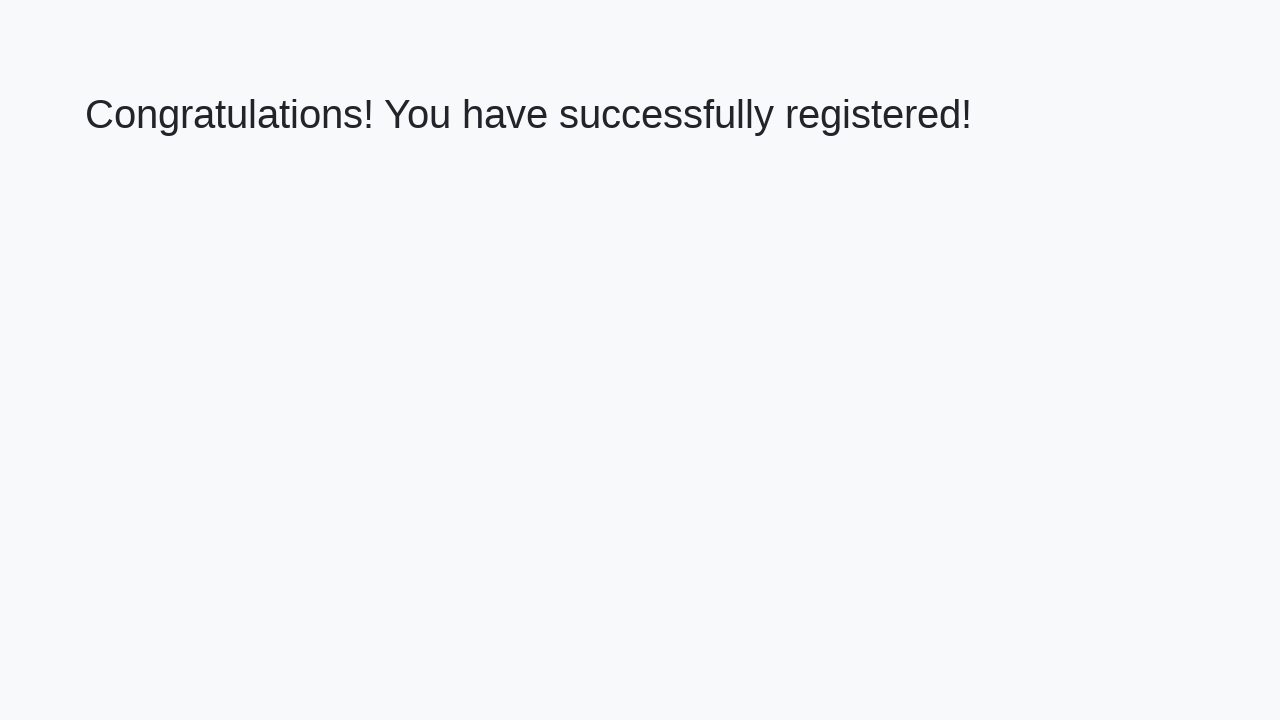

Registration form submitted successfully, success message displayed
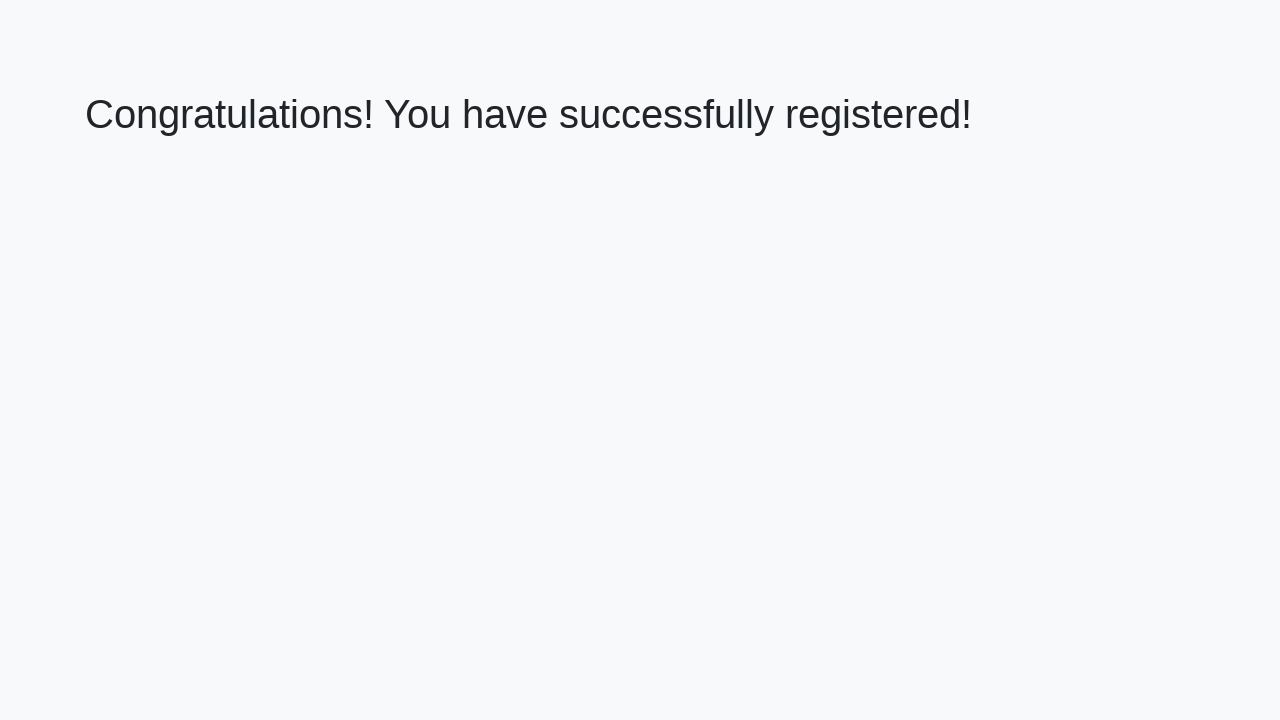

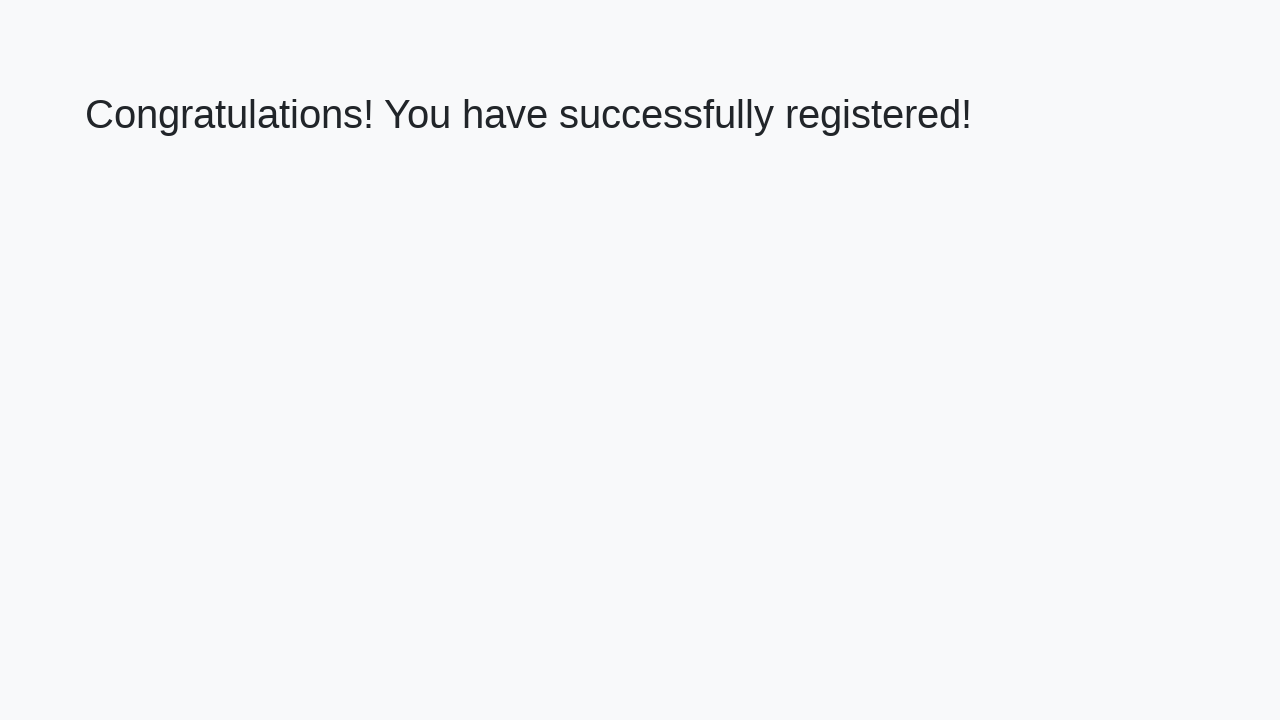